Tests the search functionality on Bilibili by entering a search query and clicking the search button

Starting URL: https://www.bilibili.com

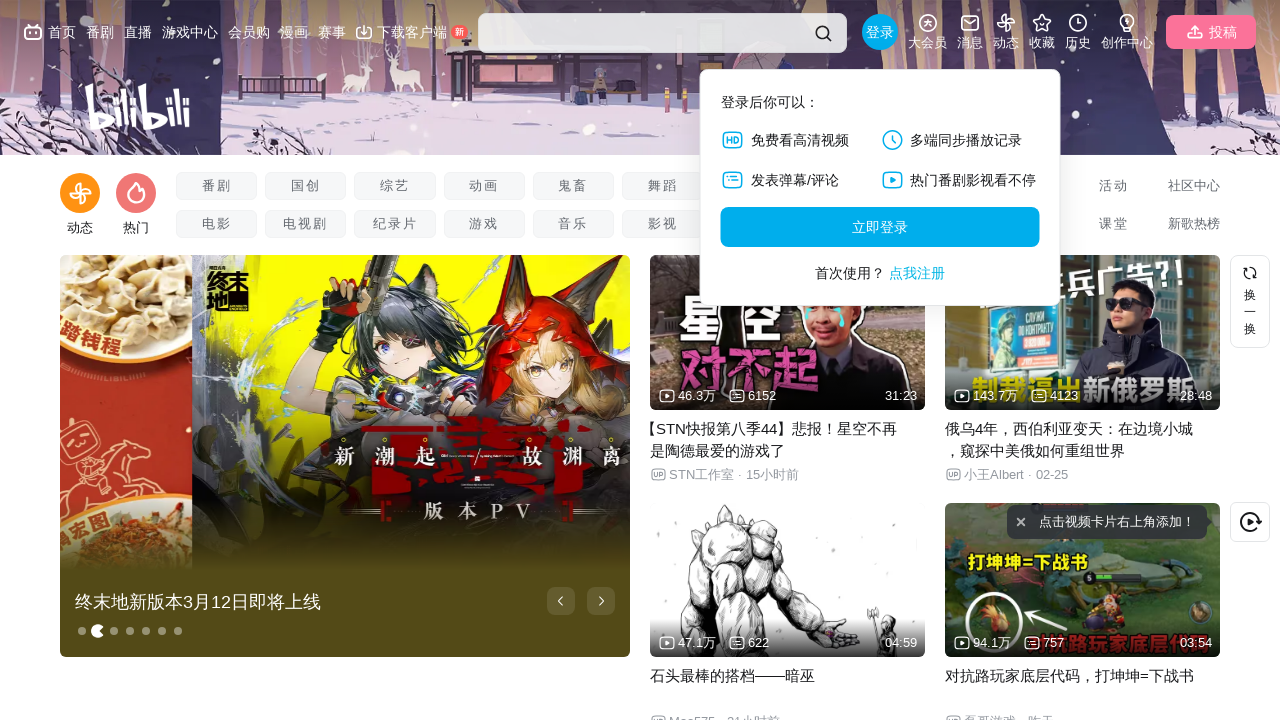

Filled search input with 'python' query on .nav-search-input
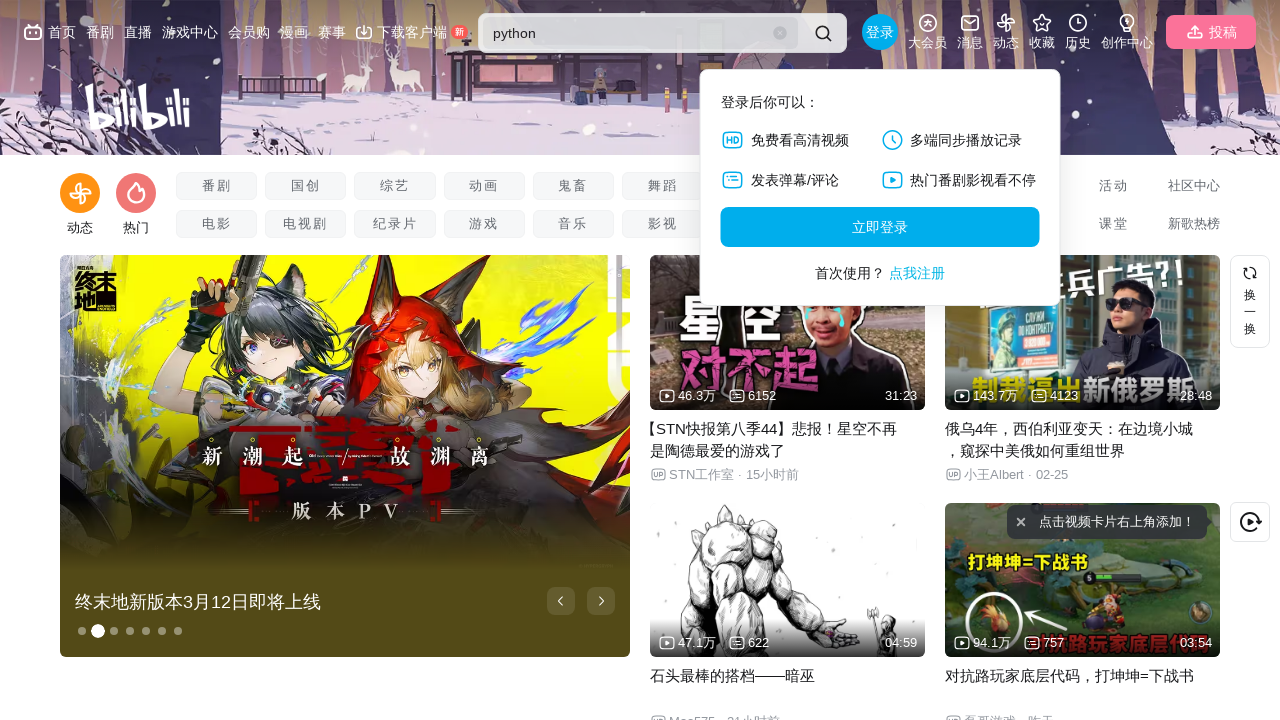

Clicked search button to execute search at (823, 33) on .nav-search-btn
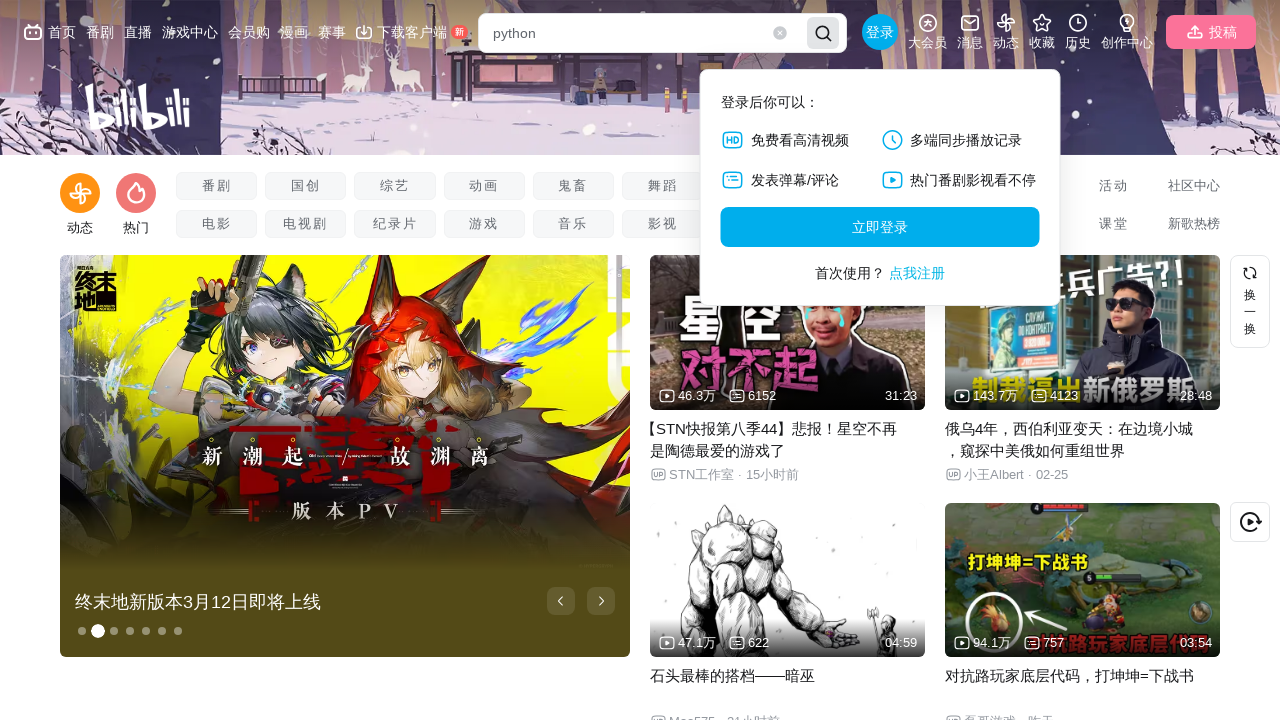

Waited for search results page to load (networkidle)
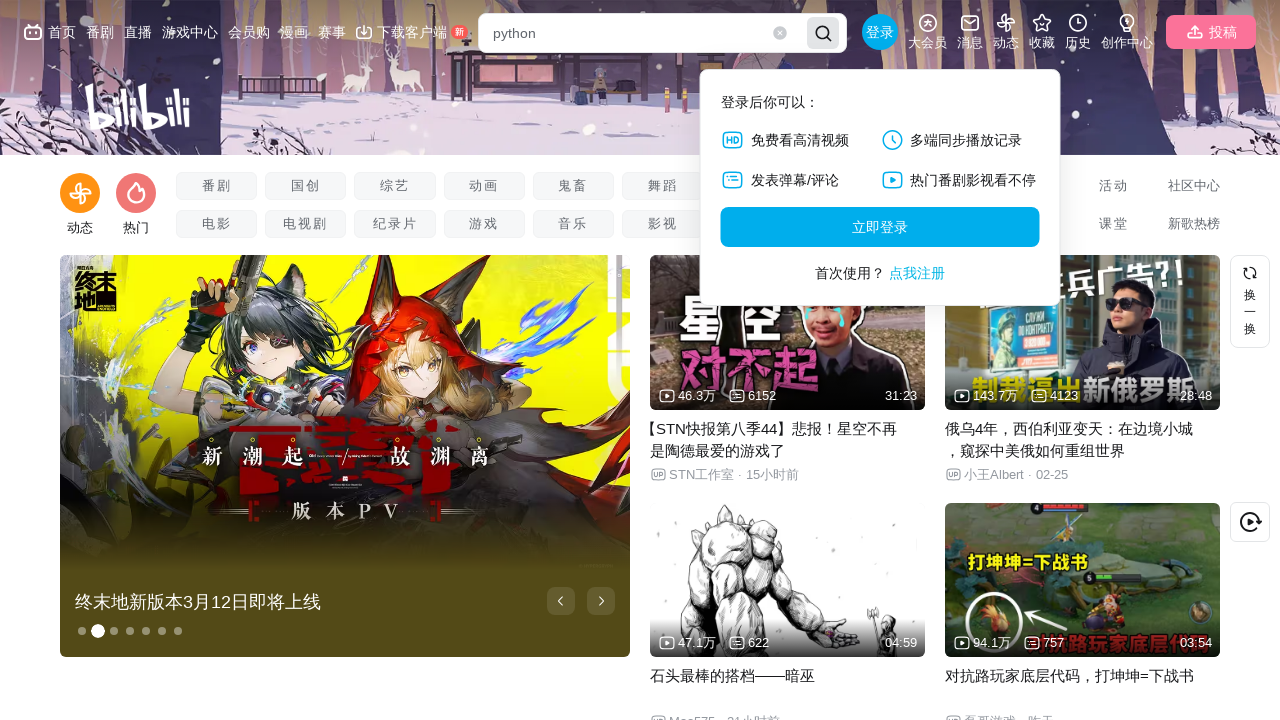

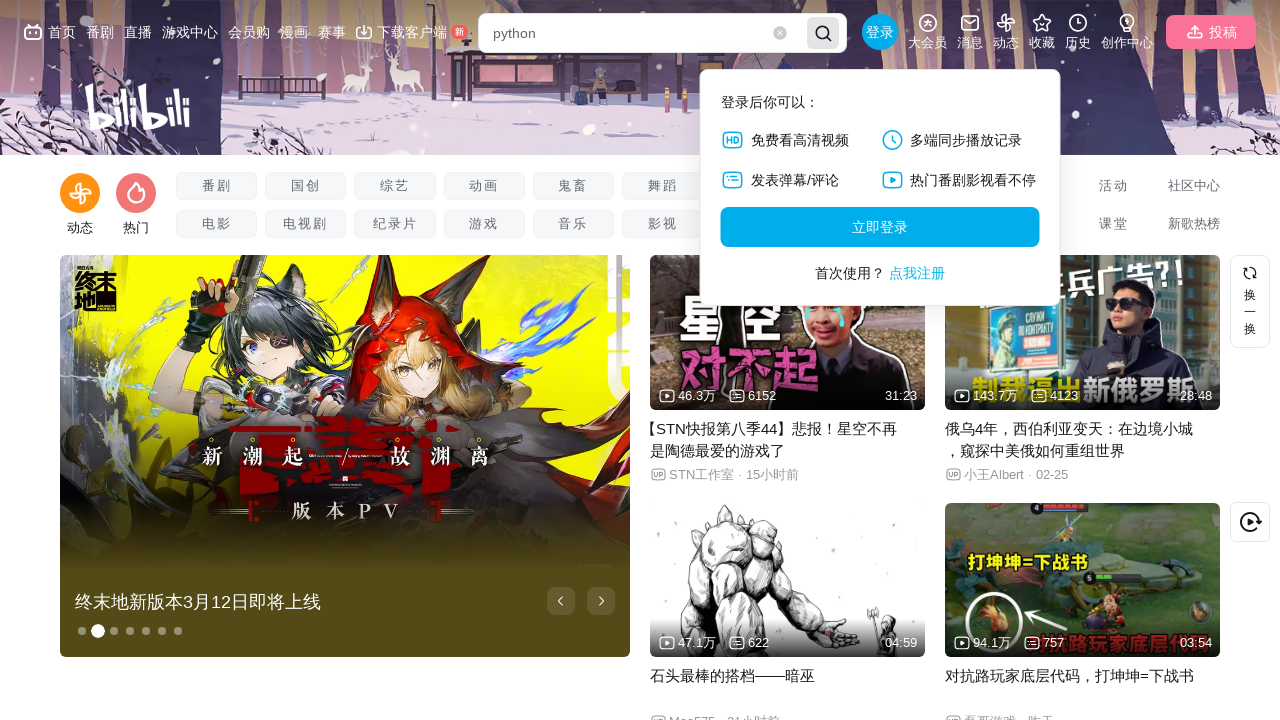